Tests radio button functionality by selecting the second radio button in a citizenship radio button group and verifying it is selected

Starting URL: https://tutorialehtml.com/en/html-tutorial-radio-buttons

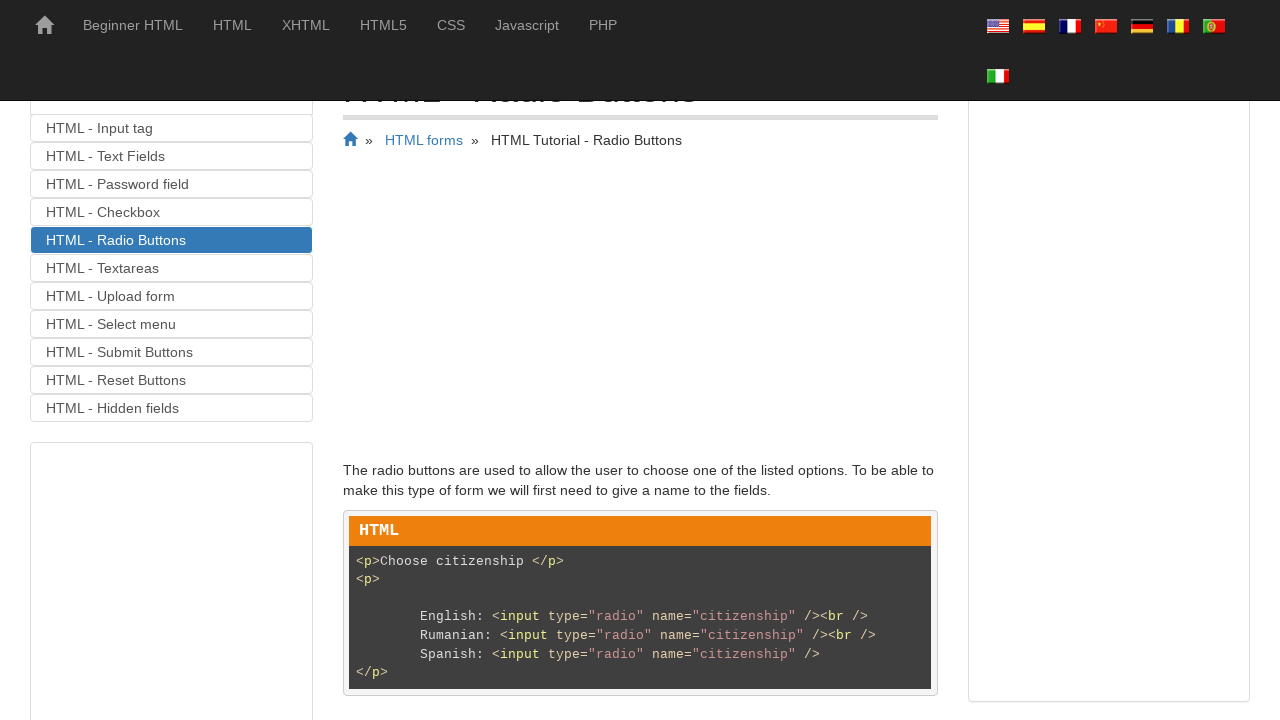

Waited for citizenship radio button group to load
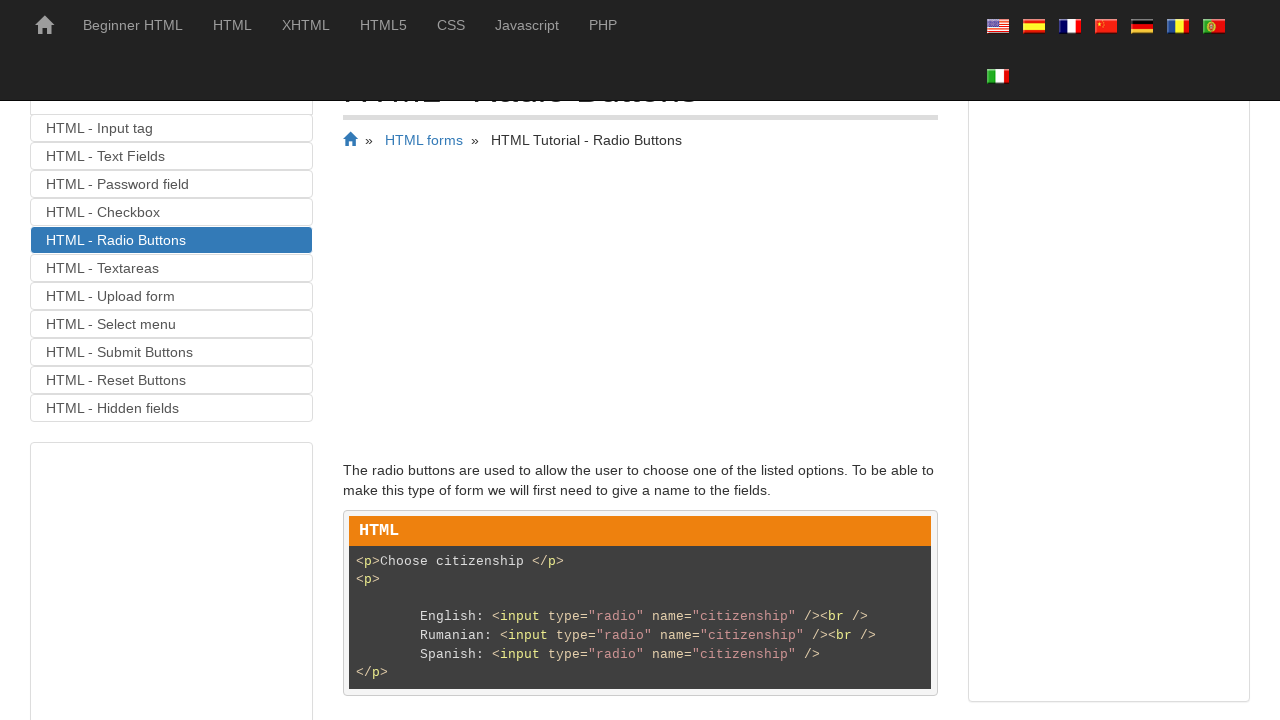

Located citizenship radio button group
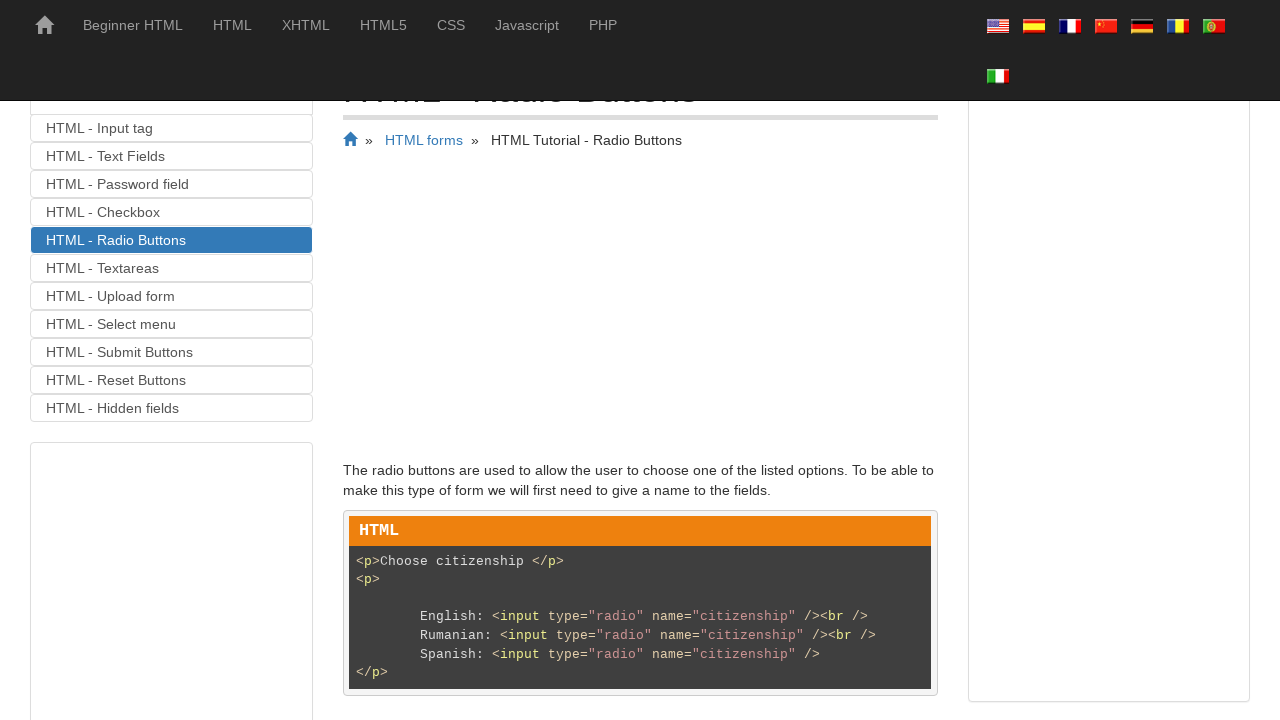

Selected the second radio button in citizenship group at (442, 361) on input[name='citizenship'] >> nth=1
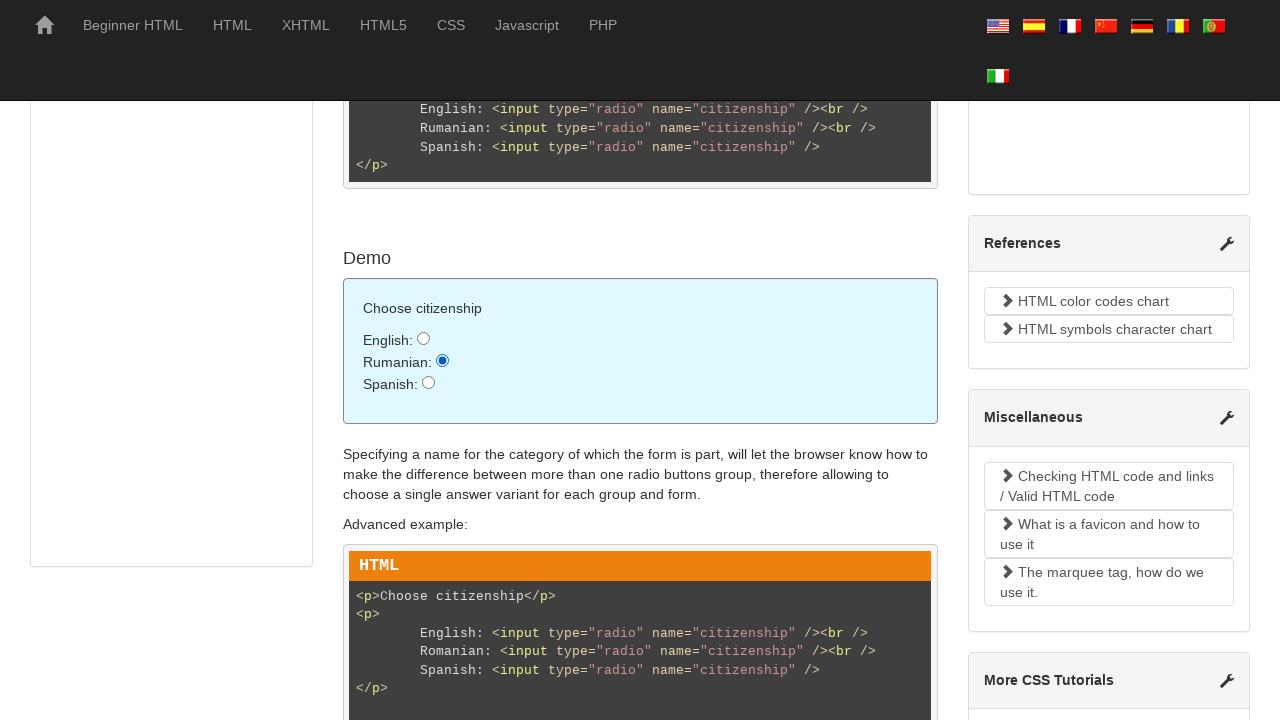

Verified that the second radio button is selected
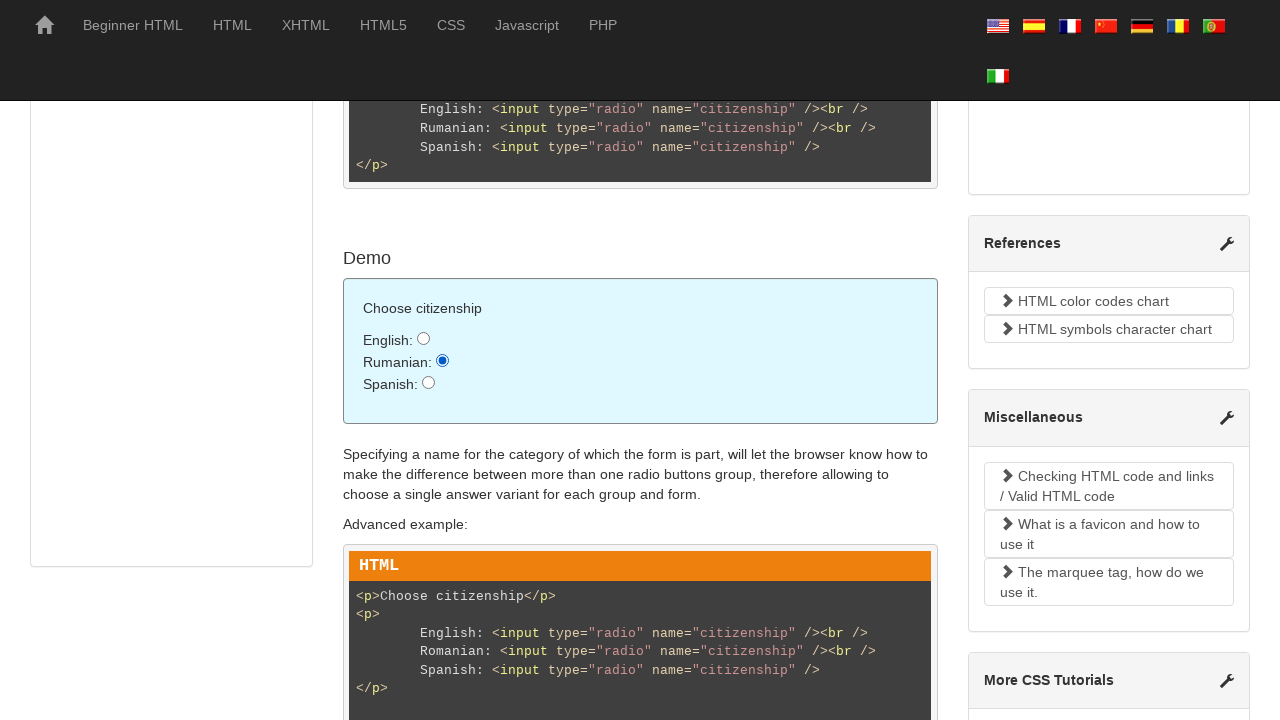

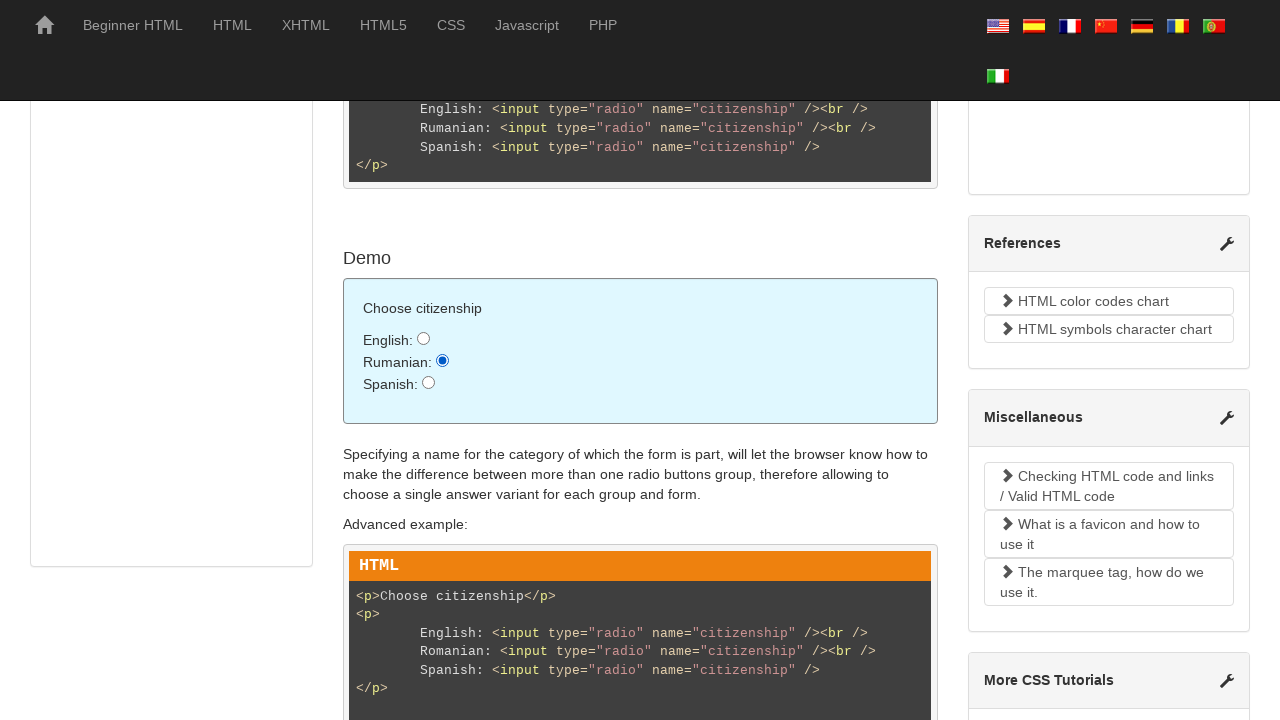